Tests clearing the completed state of all items by checking and unchecking toggle-all

Starting URL: https://demo.playwright.dev/todomvc

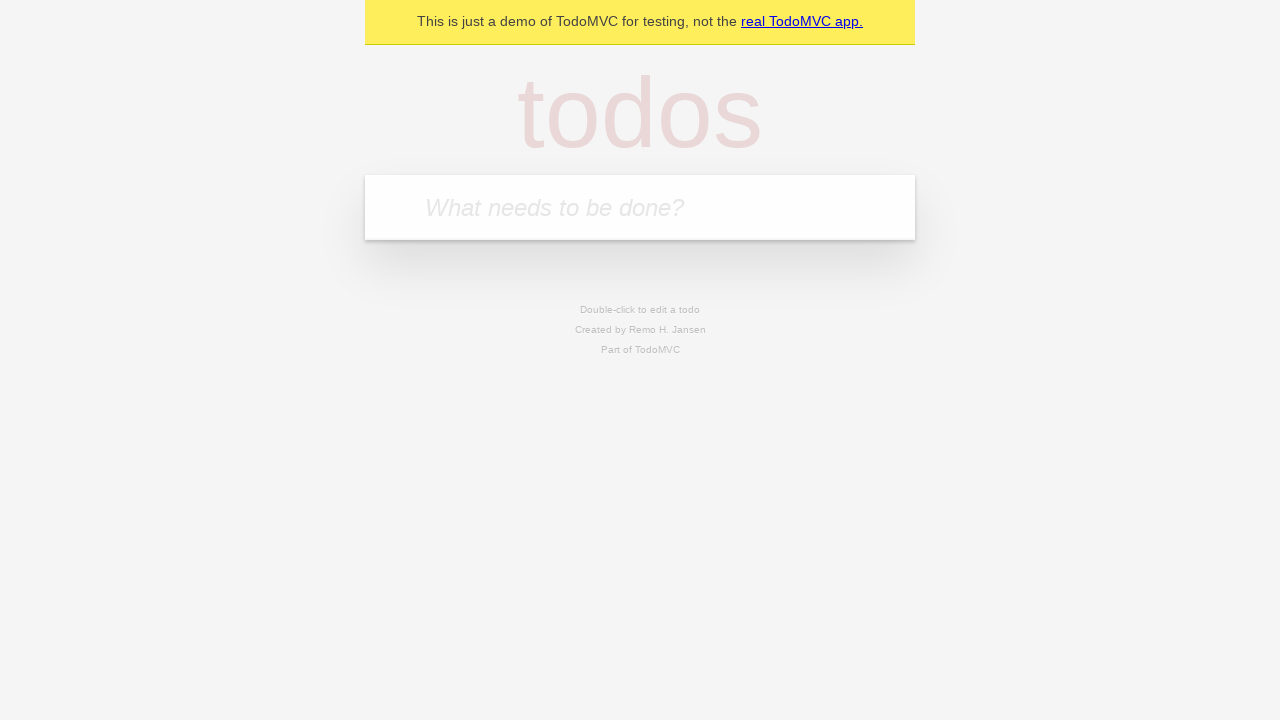

Filled first todo item with 'buy some cheese' on .new-todo
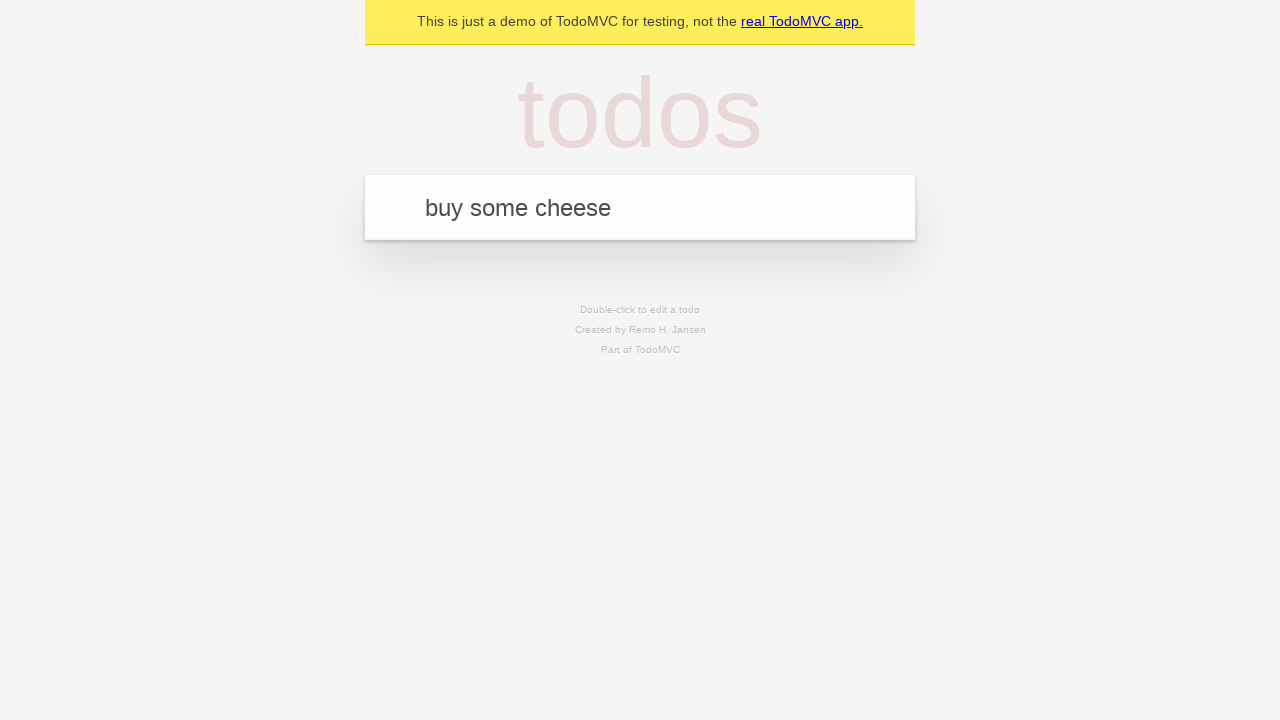

Pressed Enter to create first todo item on .new-todo
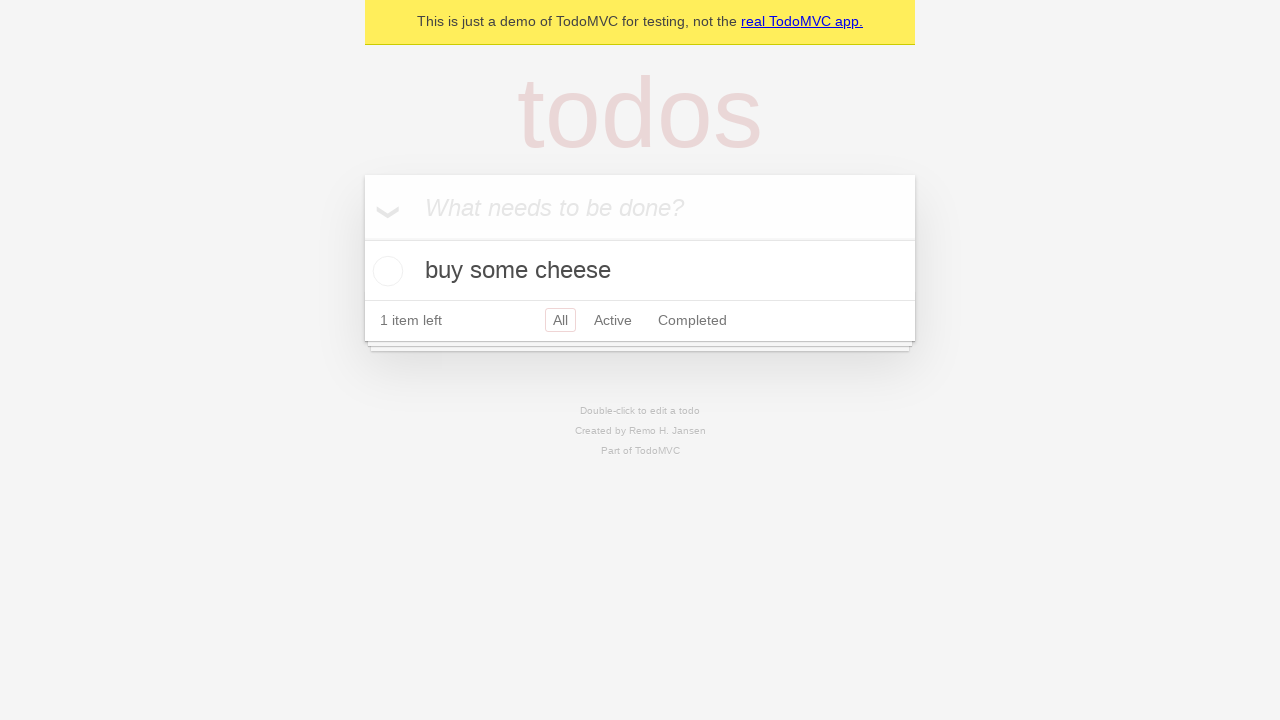

Filled second todo item with 'feed the cat' on .new-todo
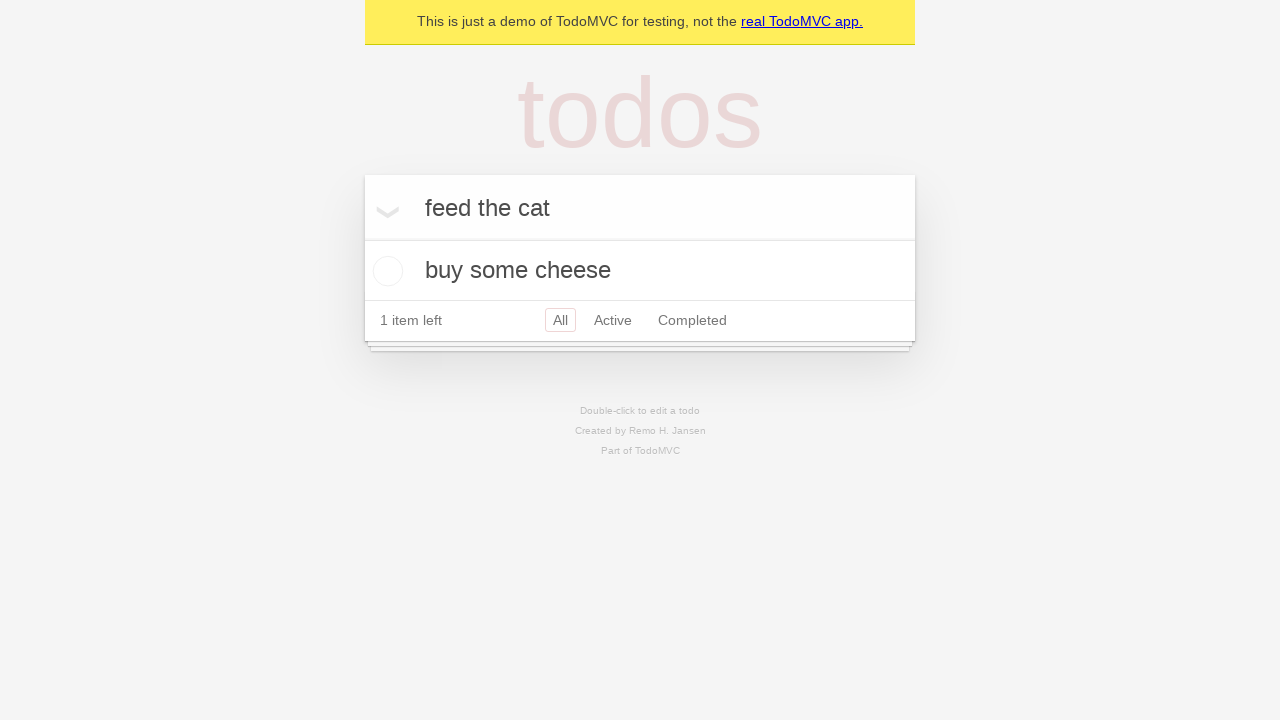

Pressed Enter to create second todo item on .new-todo
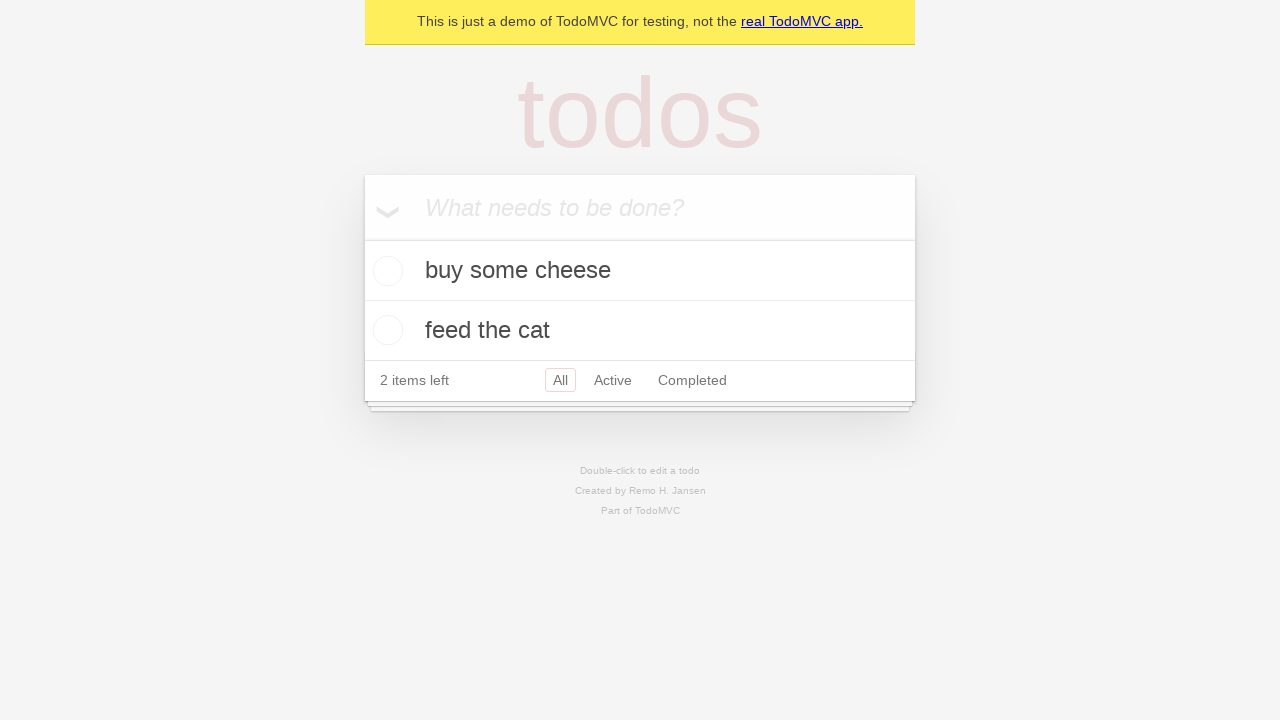

Filled third todo item with 'book a doctors appointment' on .new-todo
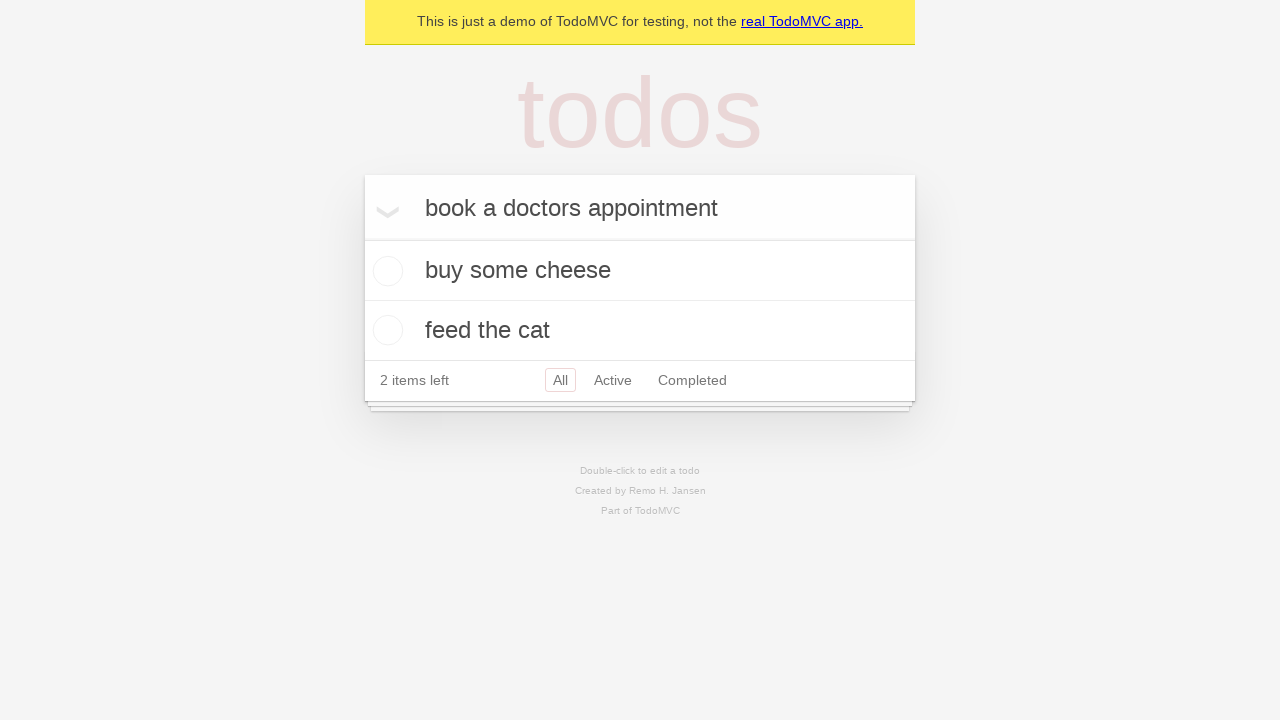

Pressed Enter to create third todo item on .new-todo
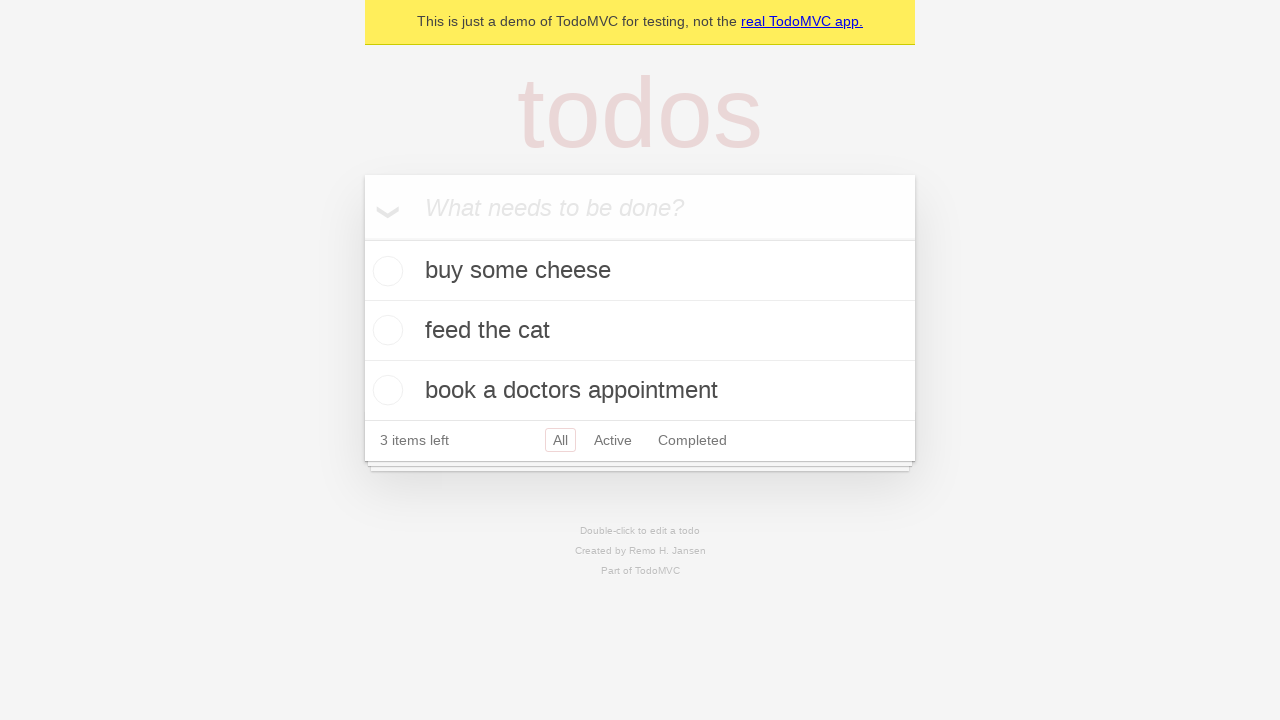

Checked toggle-all to mark all items as completed at (362, 238) on .toggle-all
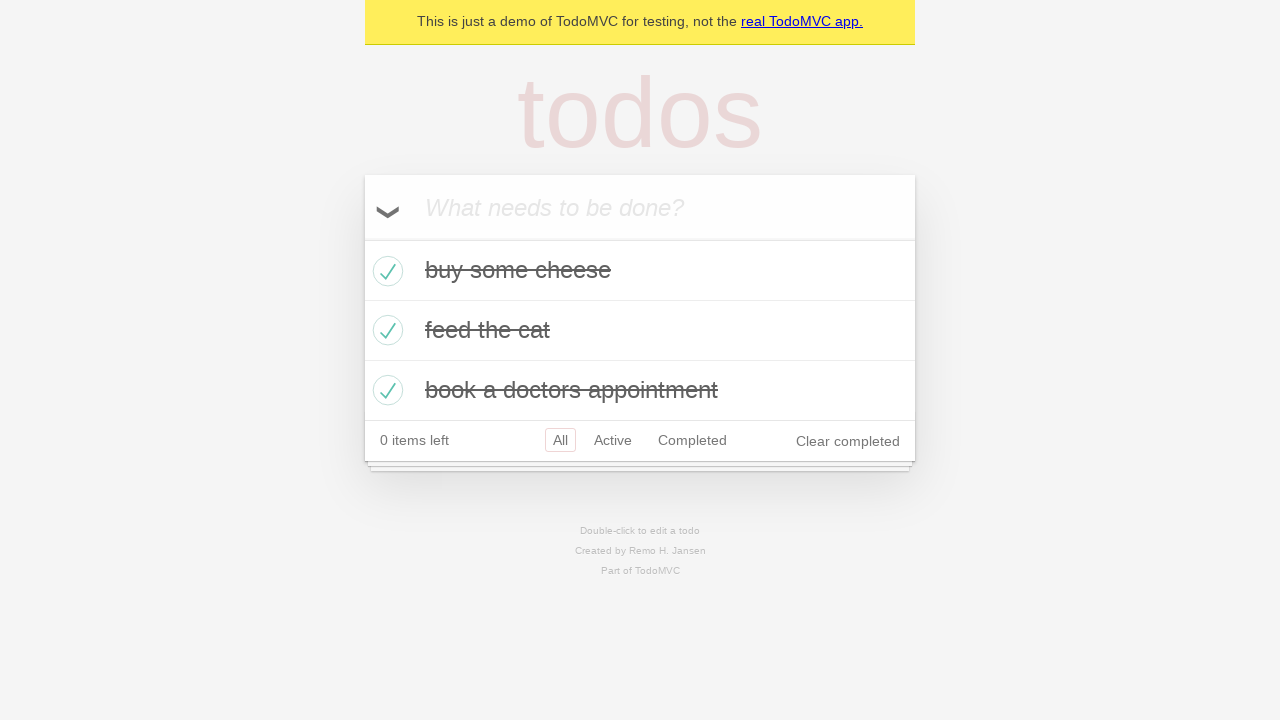

Unchecked toggle-all to clear the completed state of all items at (362, 238) on .toggle-all
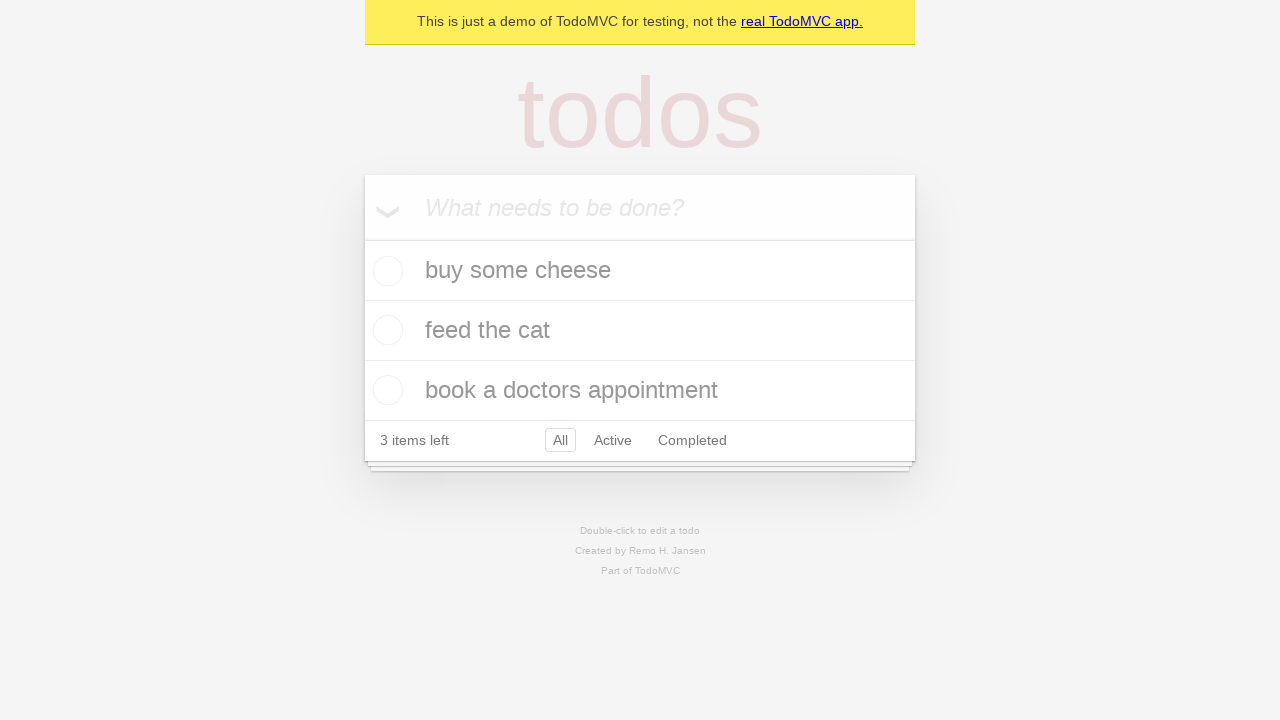

Waited for todo list items to be present in the DOM
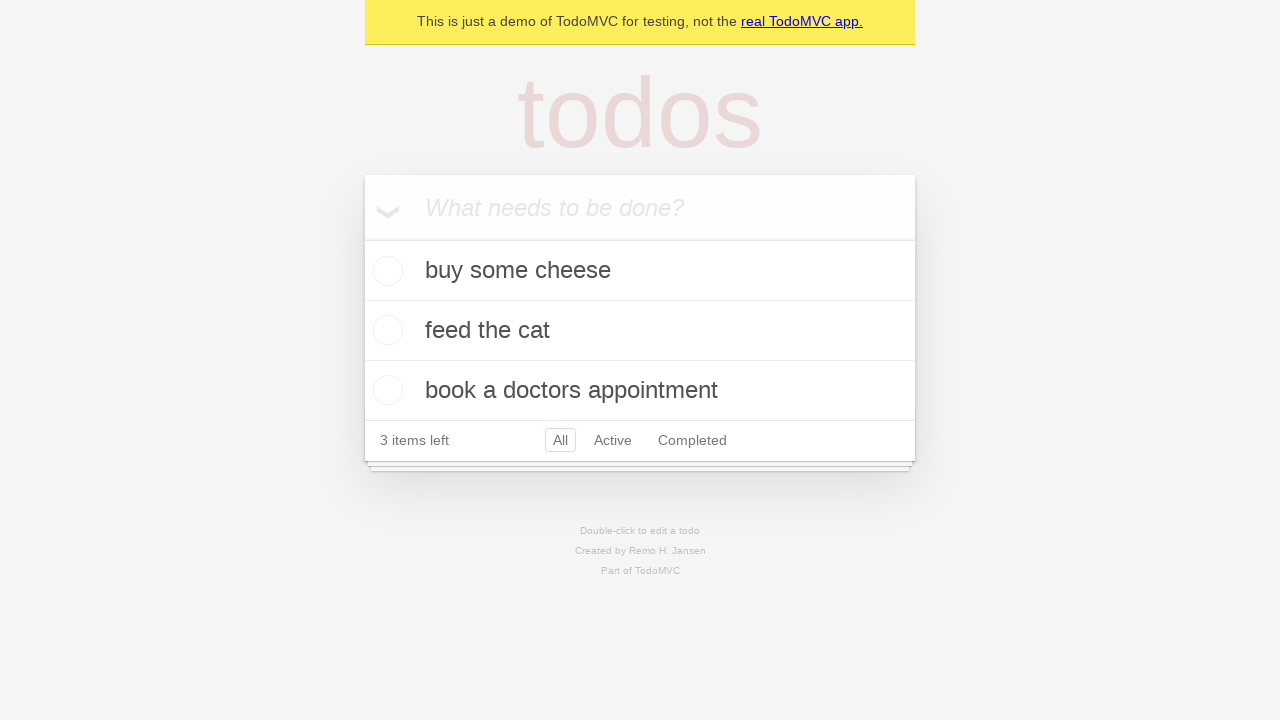

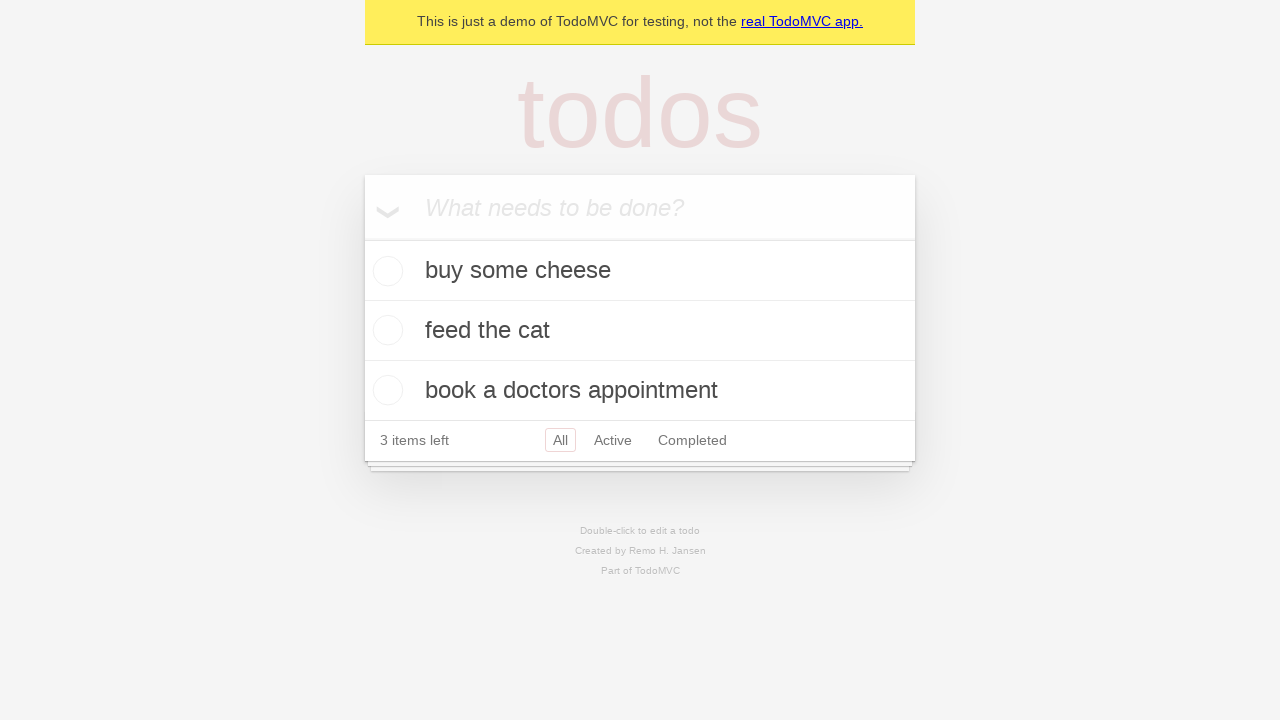